Tests the add/remove elements functionality by clicking the "Add Element" button twice using JavaScript execution to add new elements to the page

Starting URL: https://the-internet.herokuapp.com/add_remove_elements/

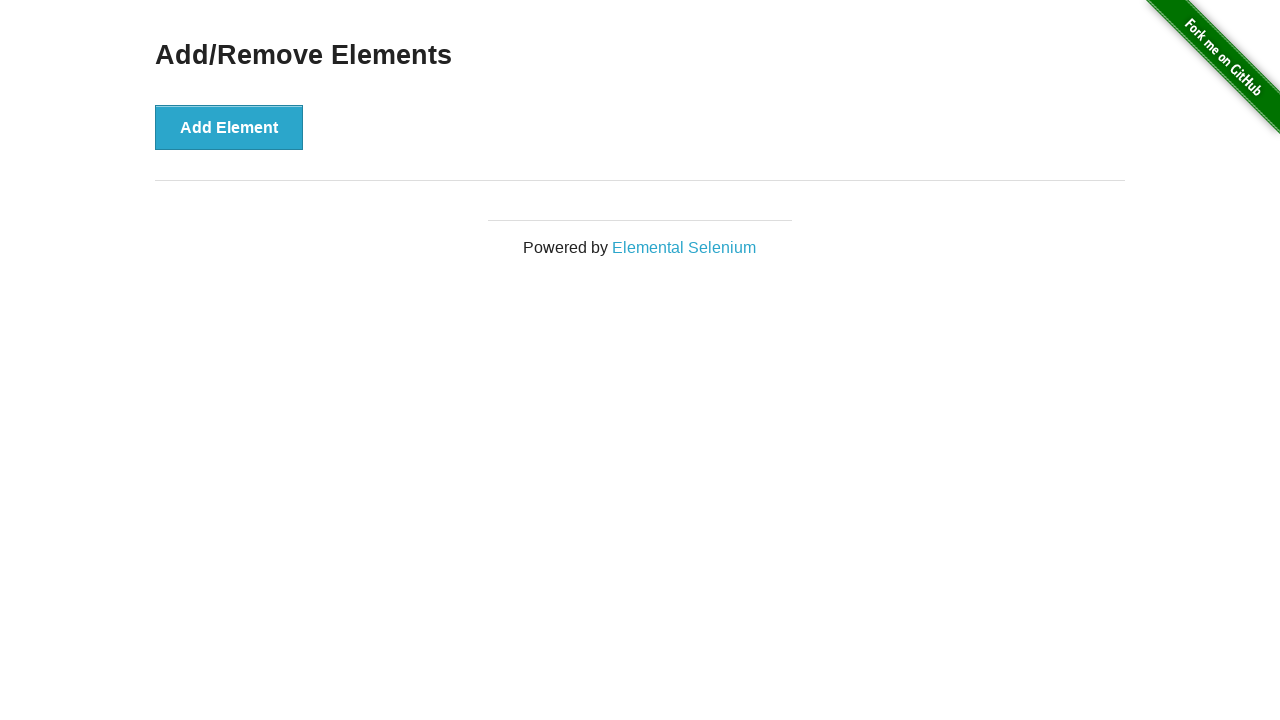

Navigated to add/remove elements page
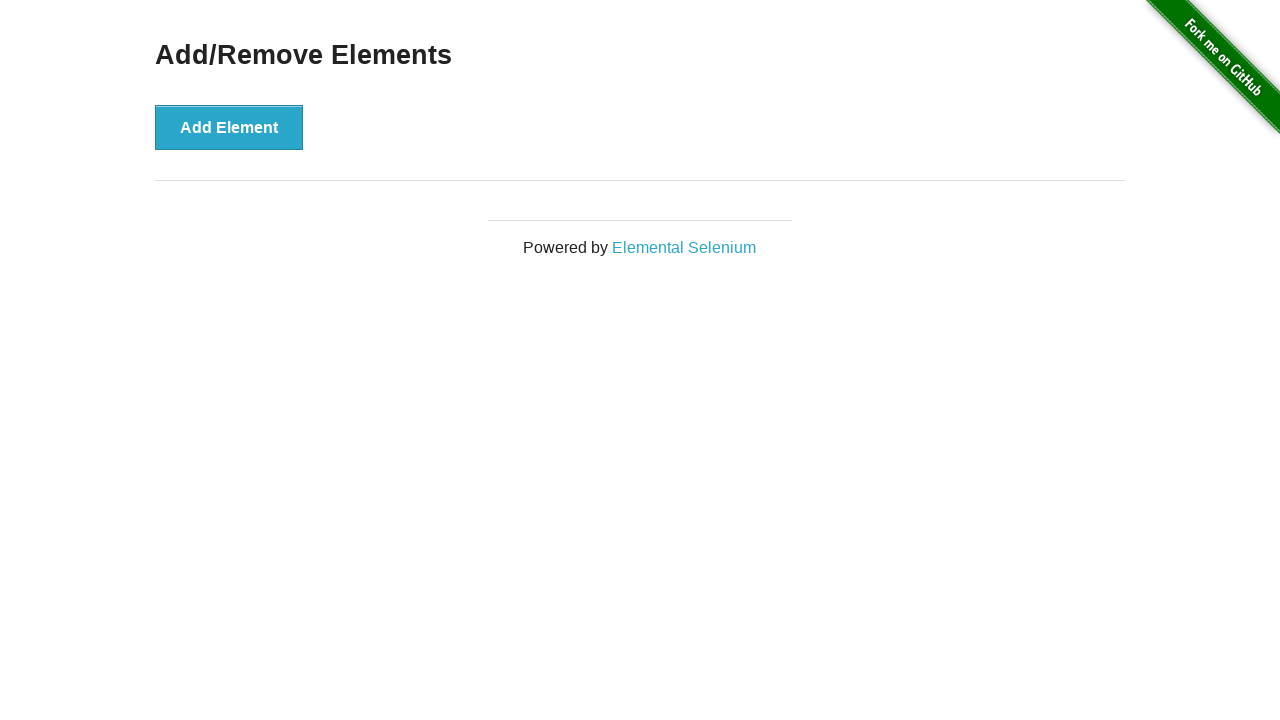

Clicked 'Add Element' button first time using JavaScript at (229, 127) on xpath=//button[@onclick='addElement()']
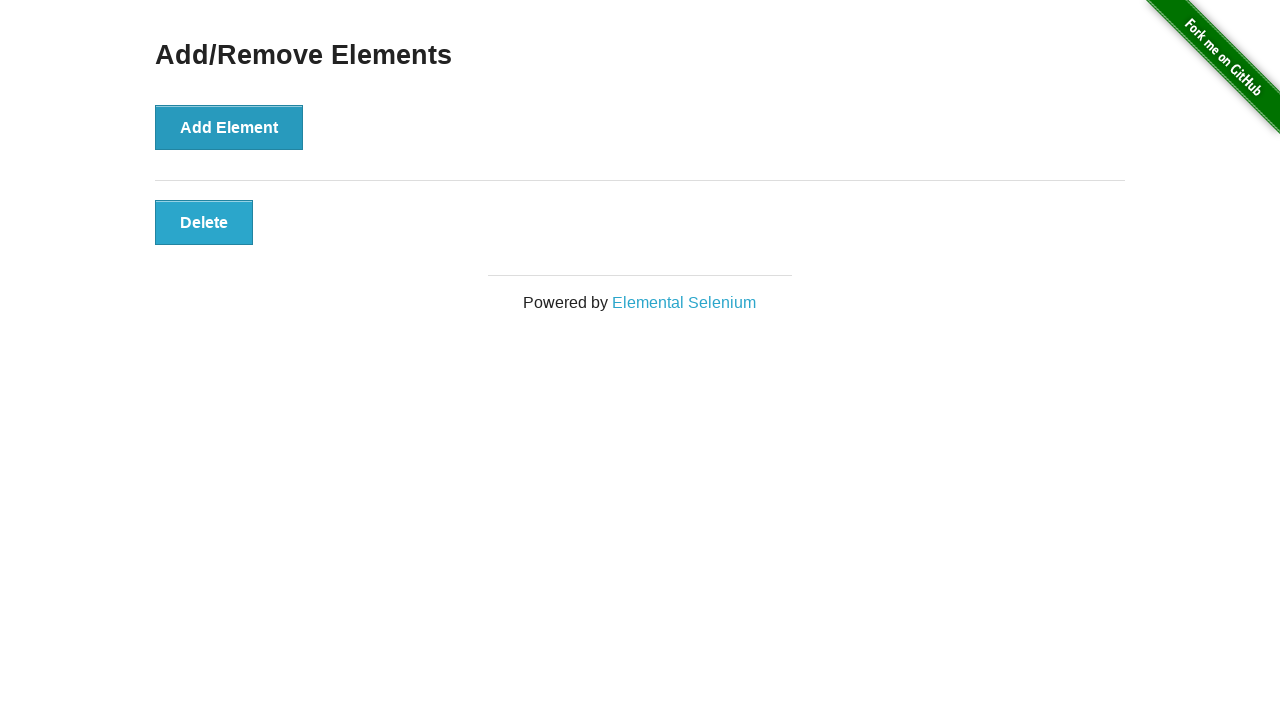

Clicked 'Add Element' button second time using JavaScript at (229, 127) on xpath=//button[@onclick='addElement()']
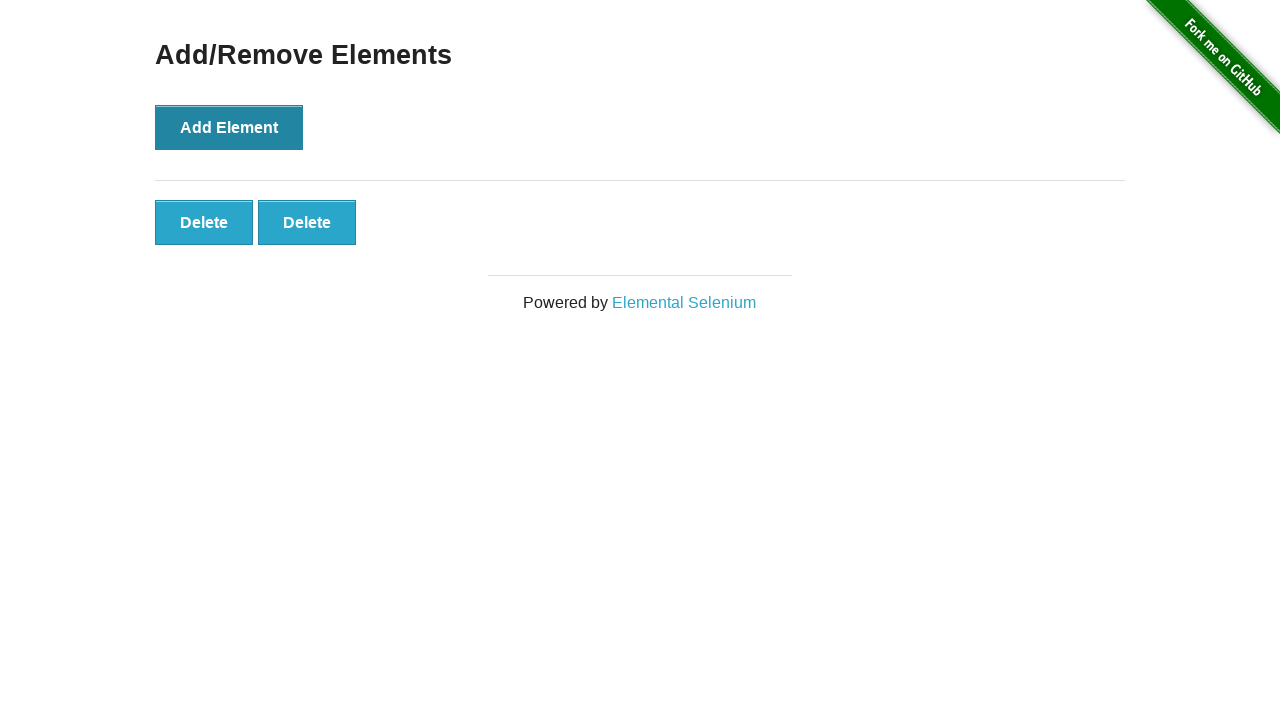

Confirmed new elements were added - delete buttons appeared
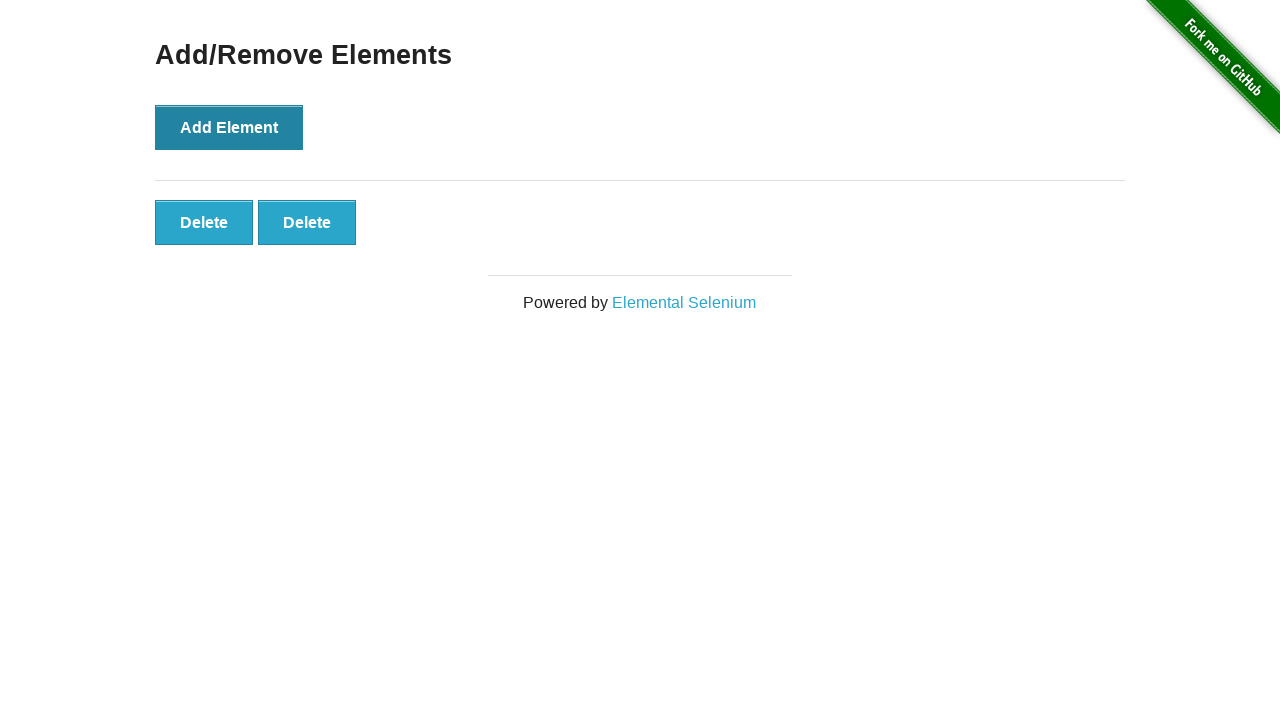

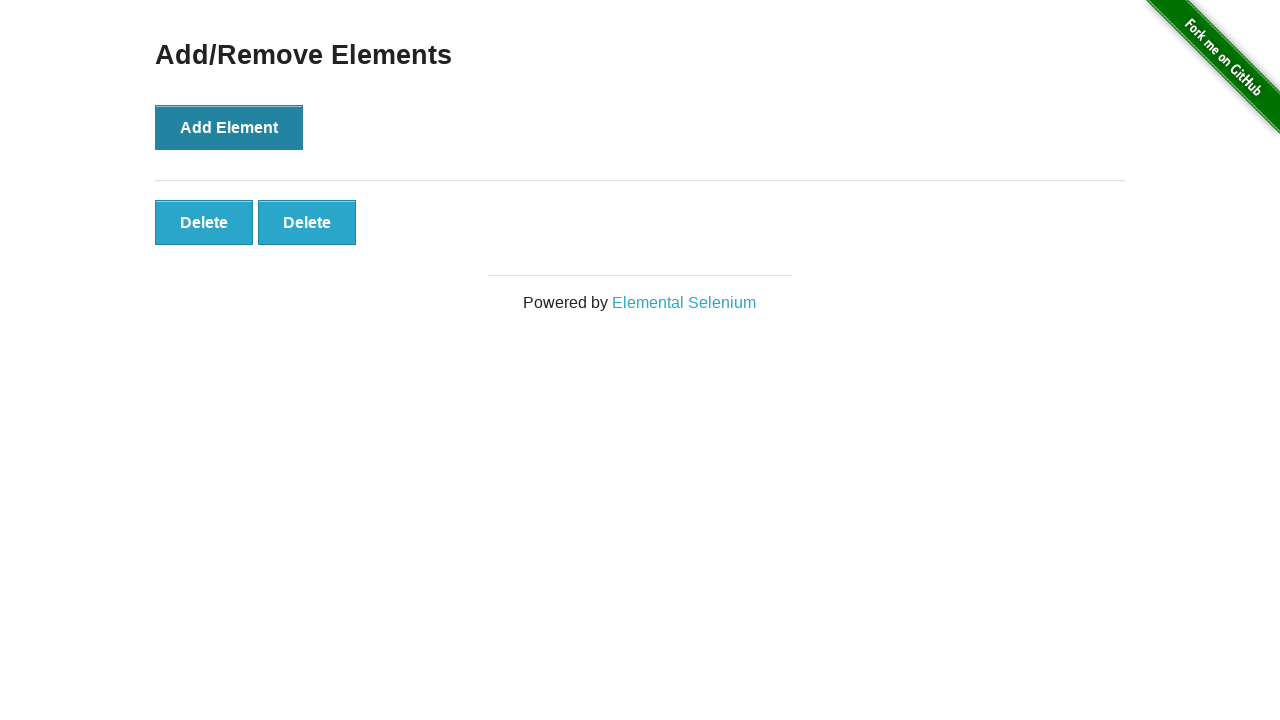